Navigates to the Tutorials Ninja demo website and maximizes the browser window

Starting URL: https://tutorialsninja.com/demo/

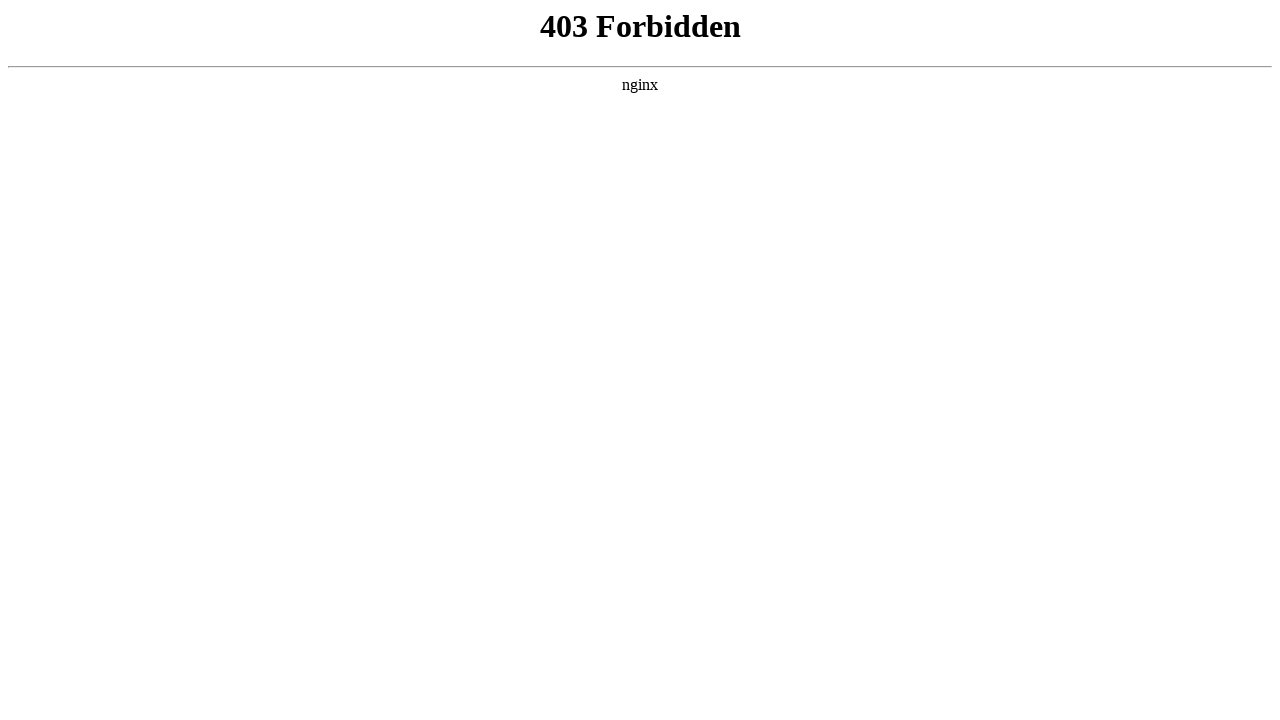

Set viewport size to 1920x1080 to maximize browser window
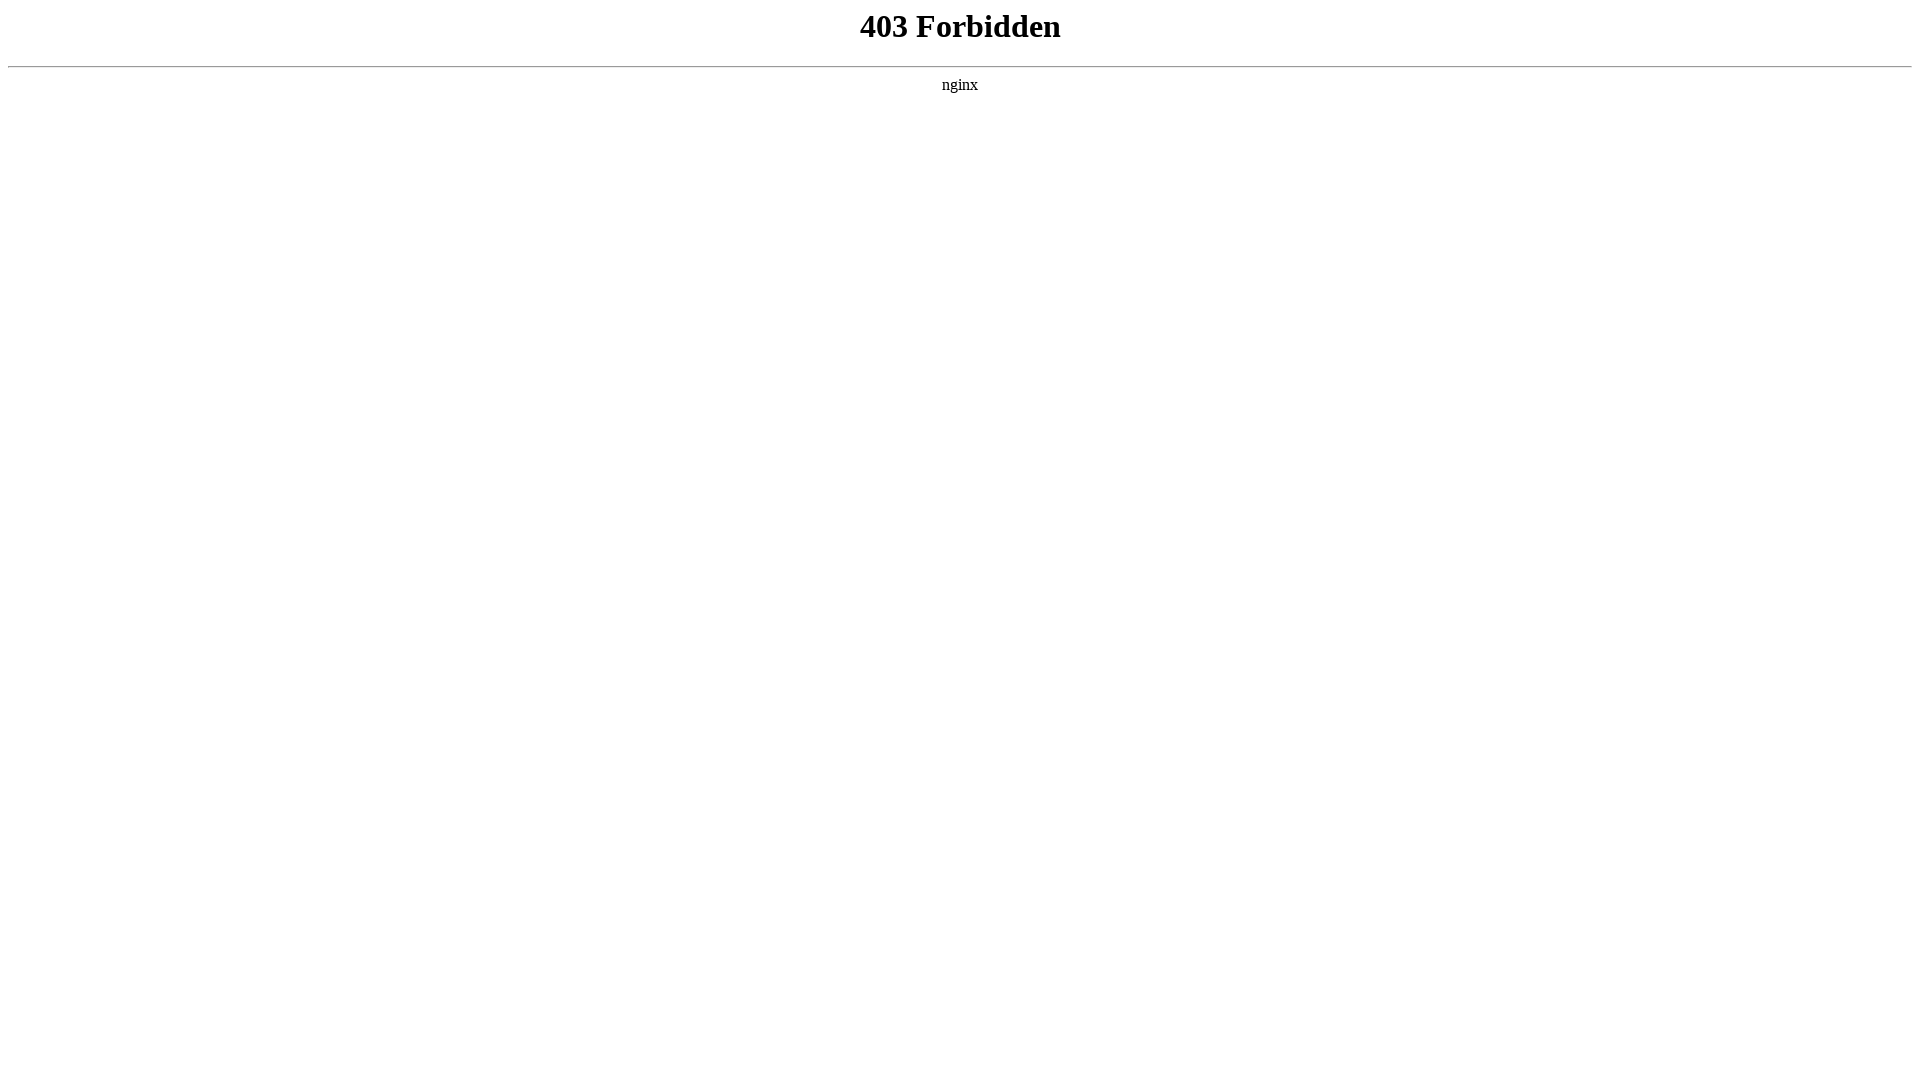

Waited for page to fully load (networkidle state)
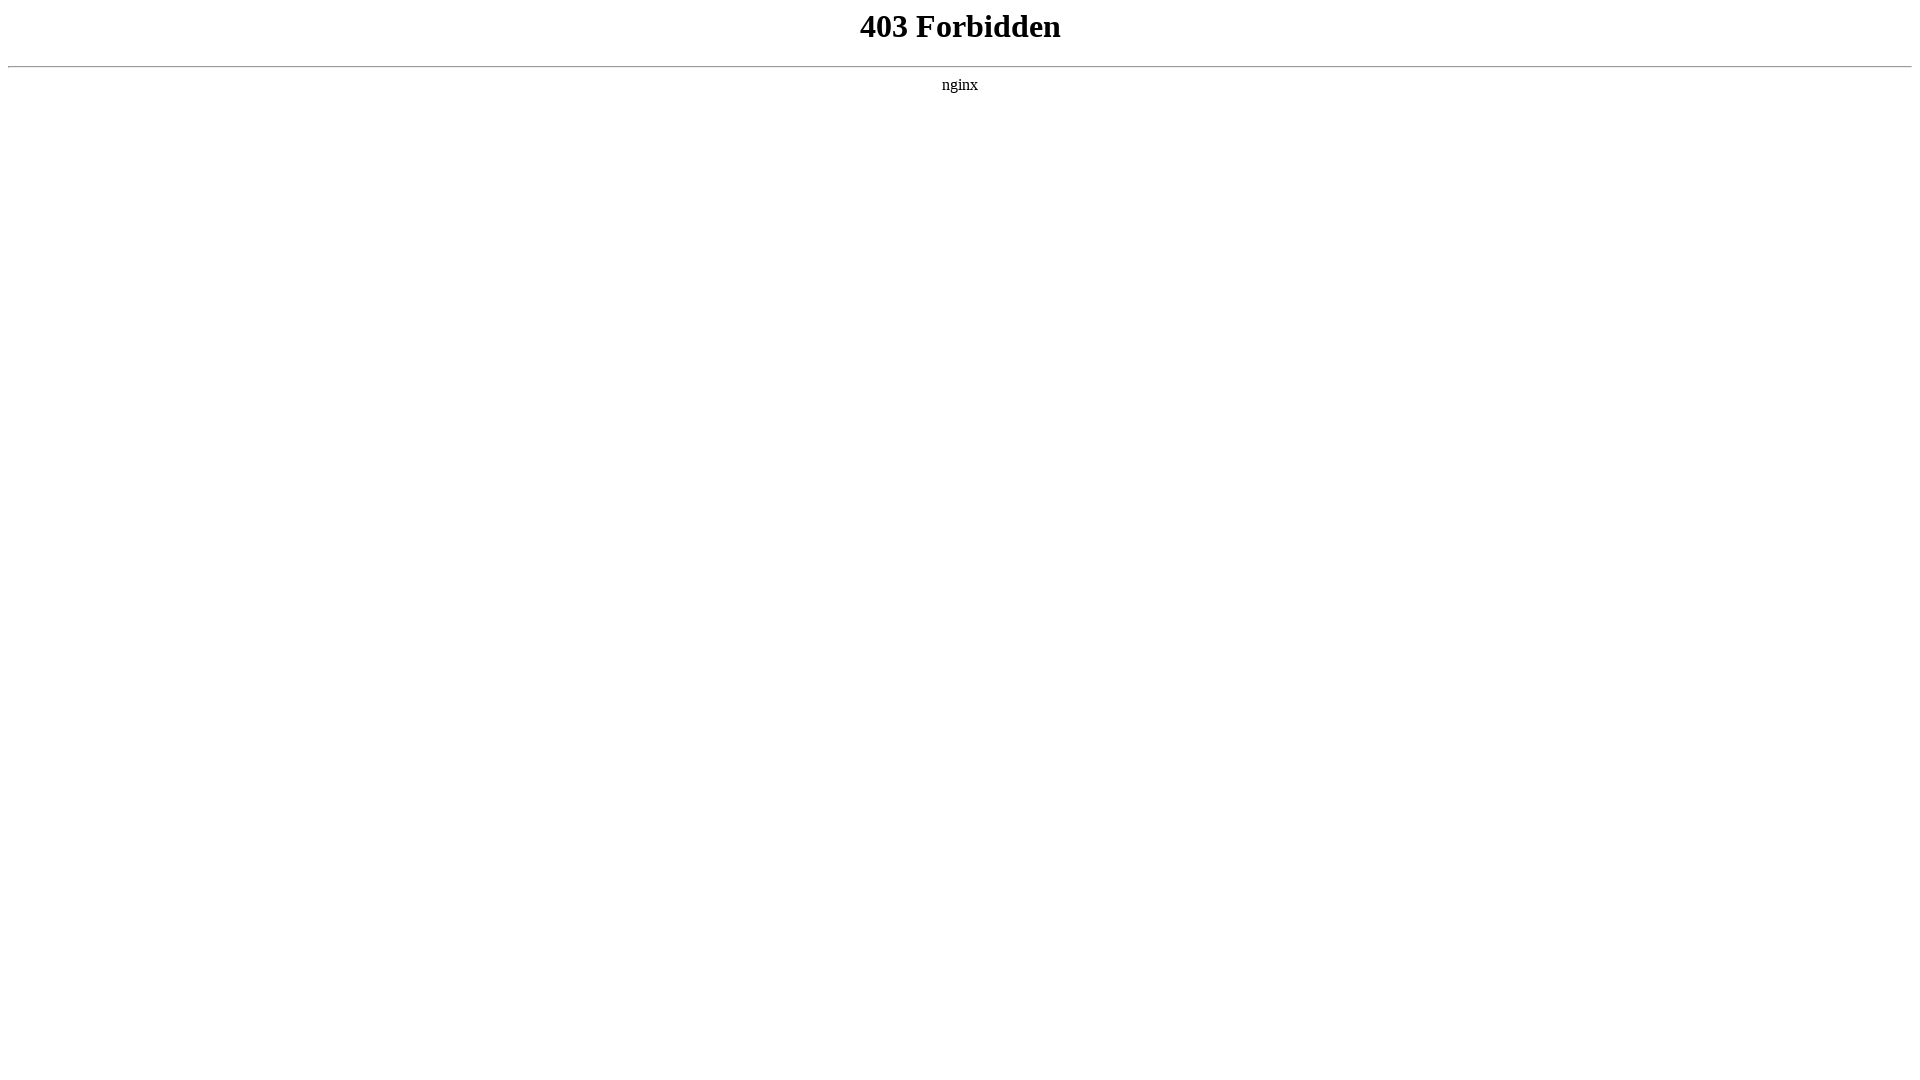

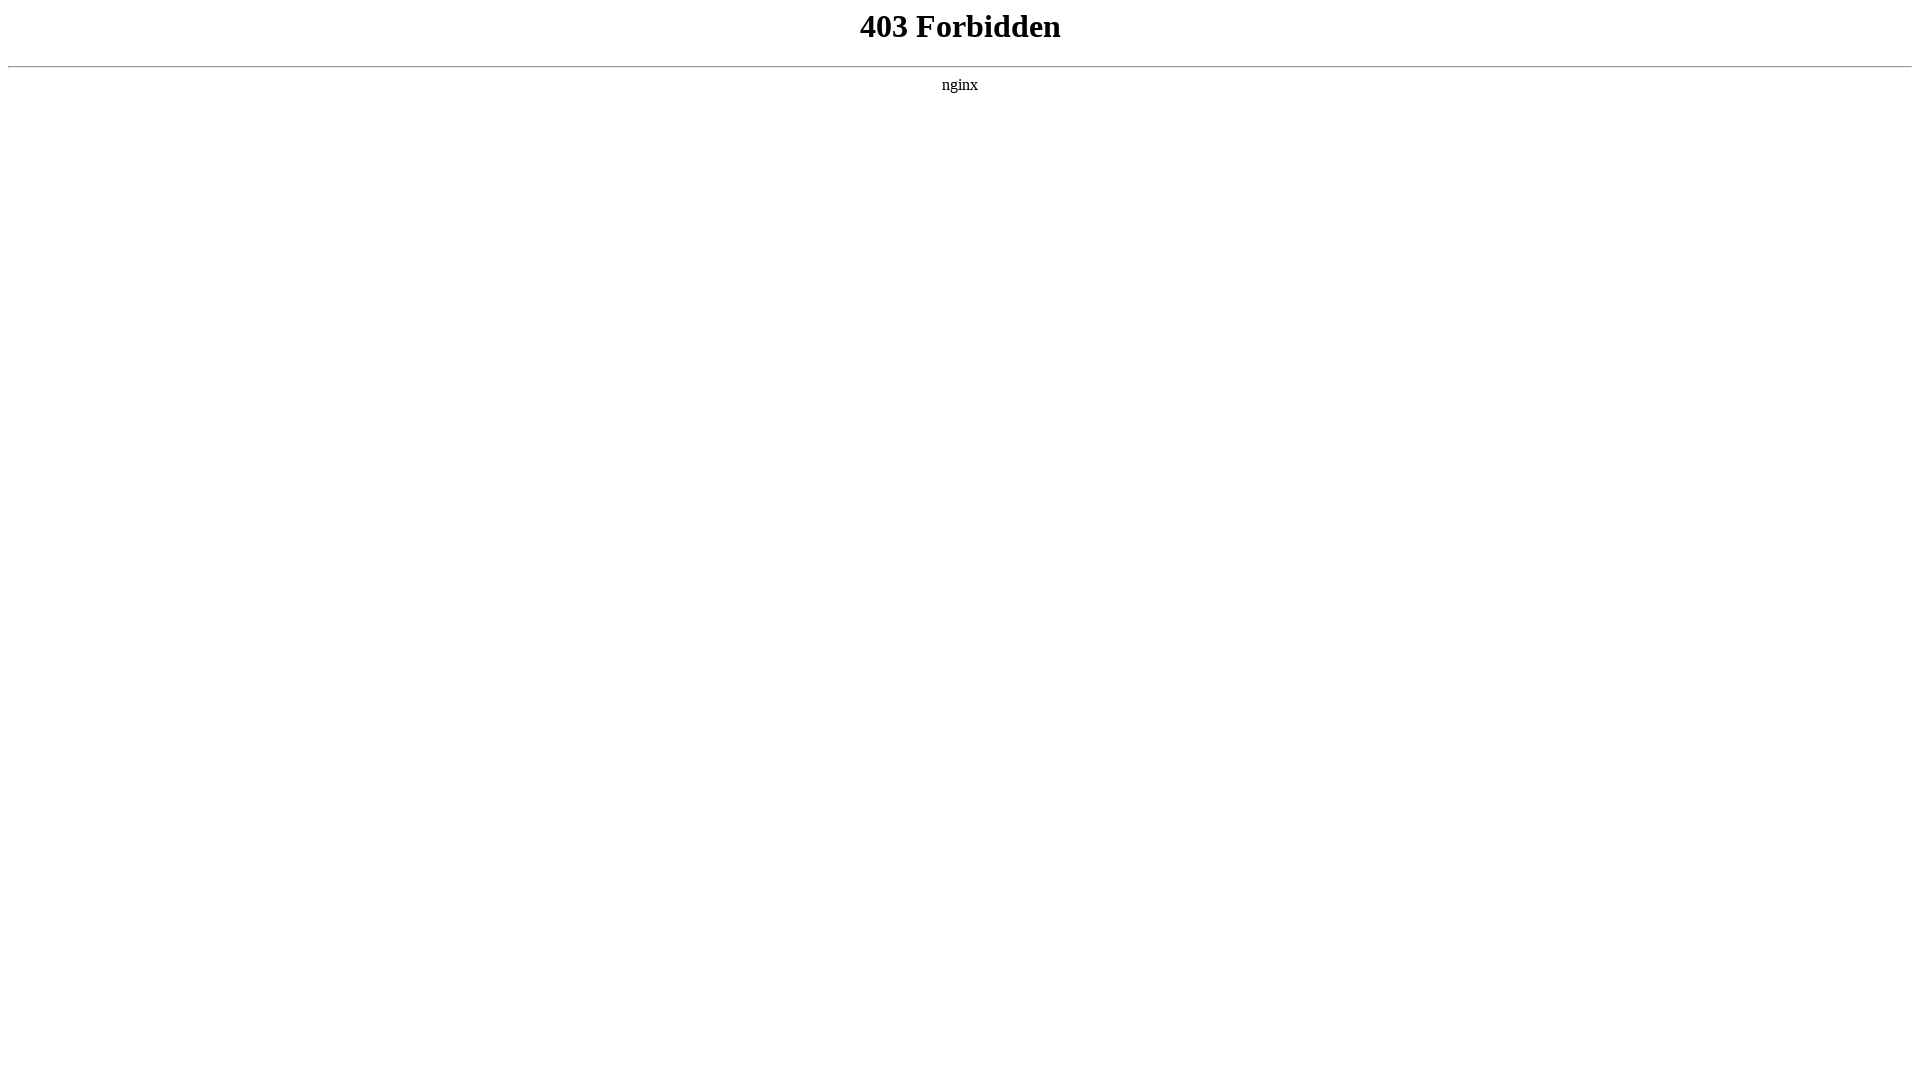